Tests JavaScript alert handling by triggering and interacting with alert, confirm, and prompt dialogs on a demo page

Starting URL: https://the-internet.herokuapp.com/javascript_alerts

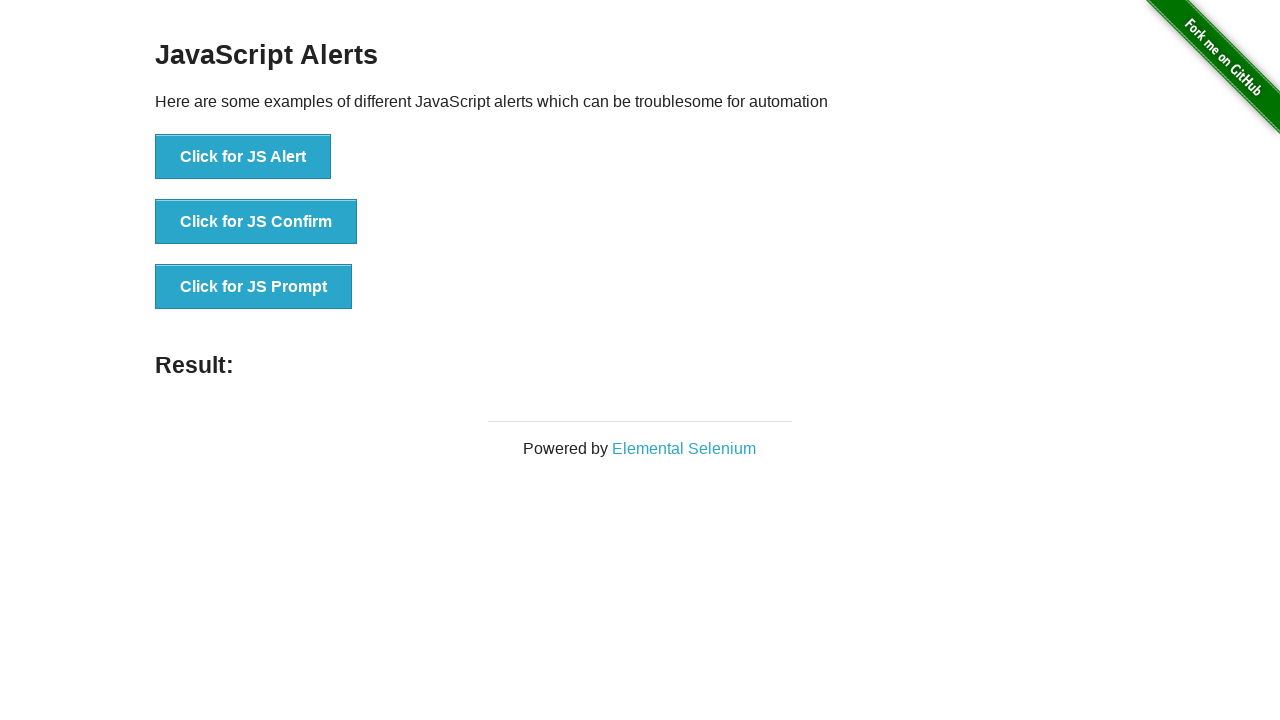

Navigated to JavaScript alerts demo page
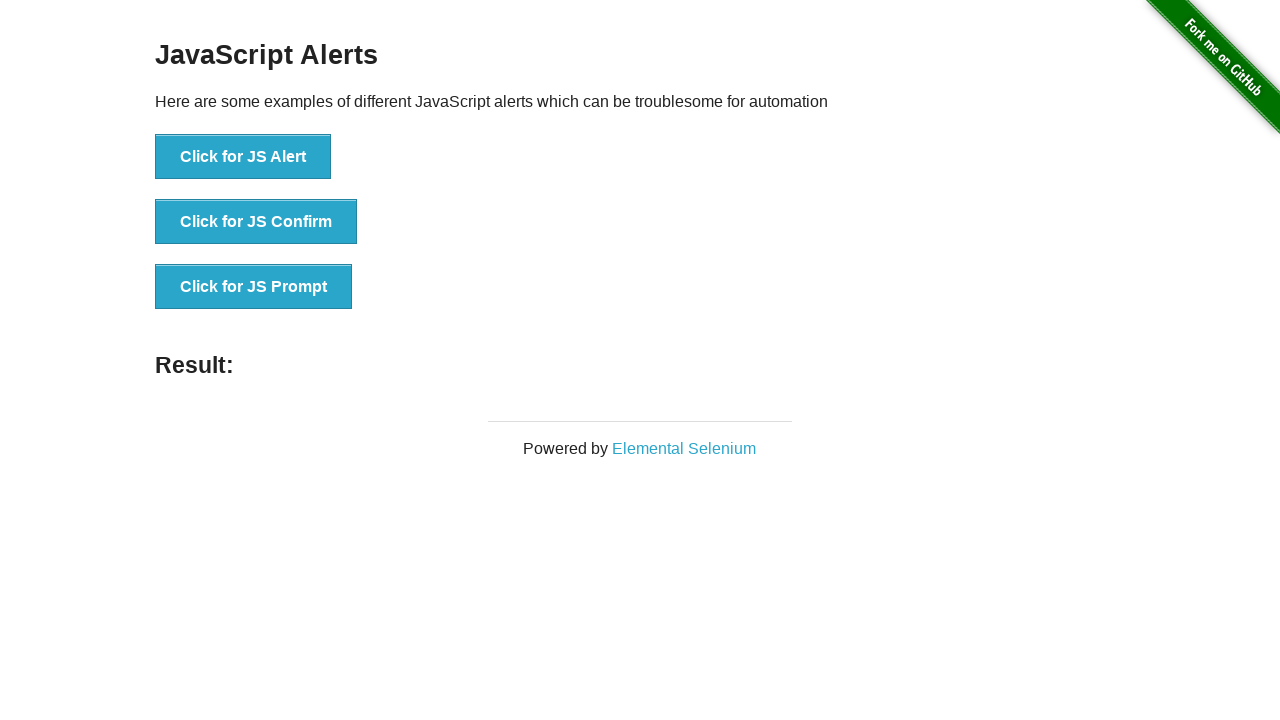

Clicked button to trigger JavaScript alert at (243, 157) on [onclick='jsAlert()']
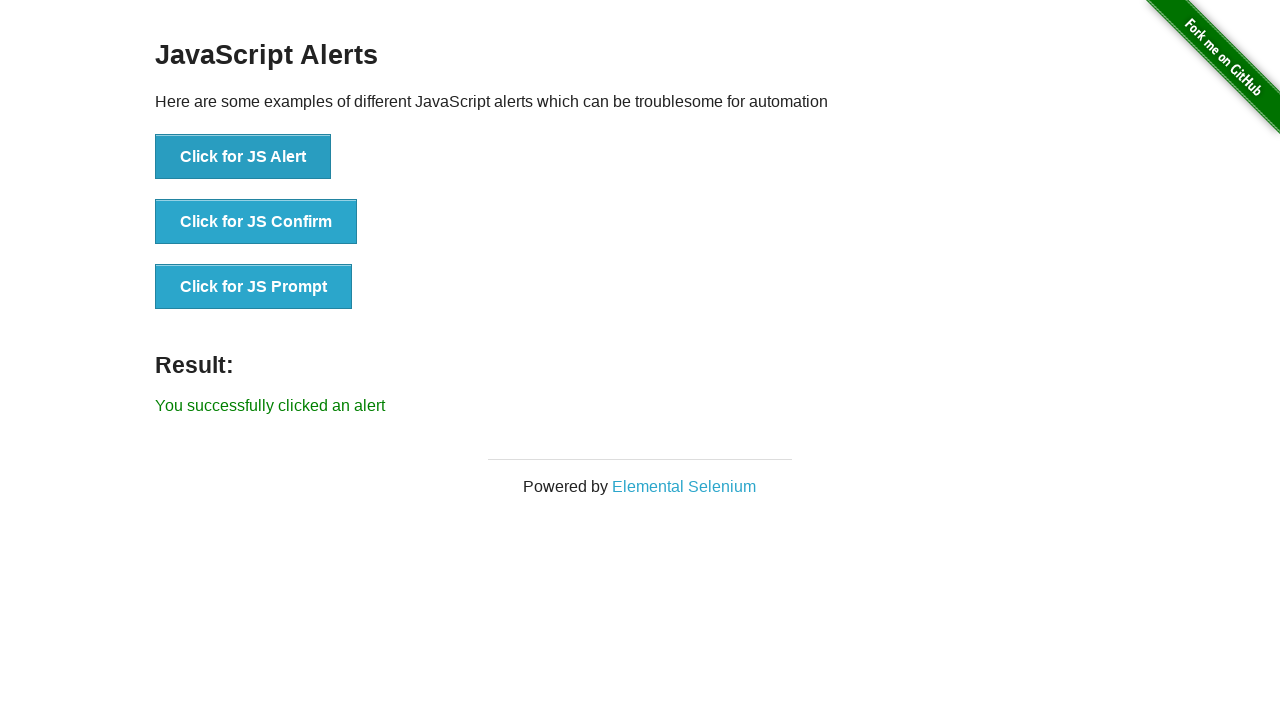

Set up dialog handler to accept alert
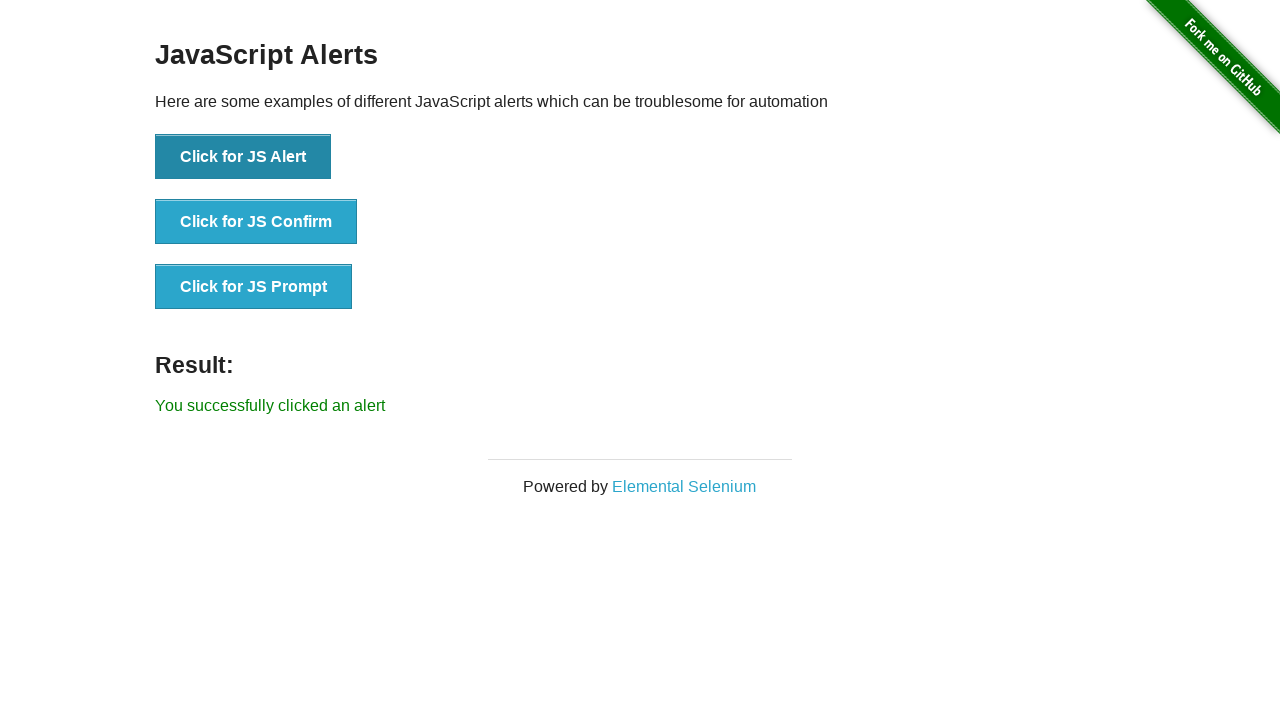

Alert result message appeared
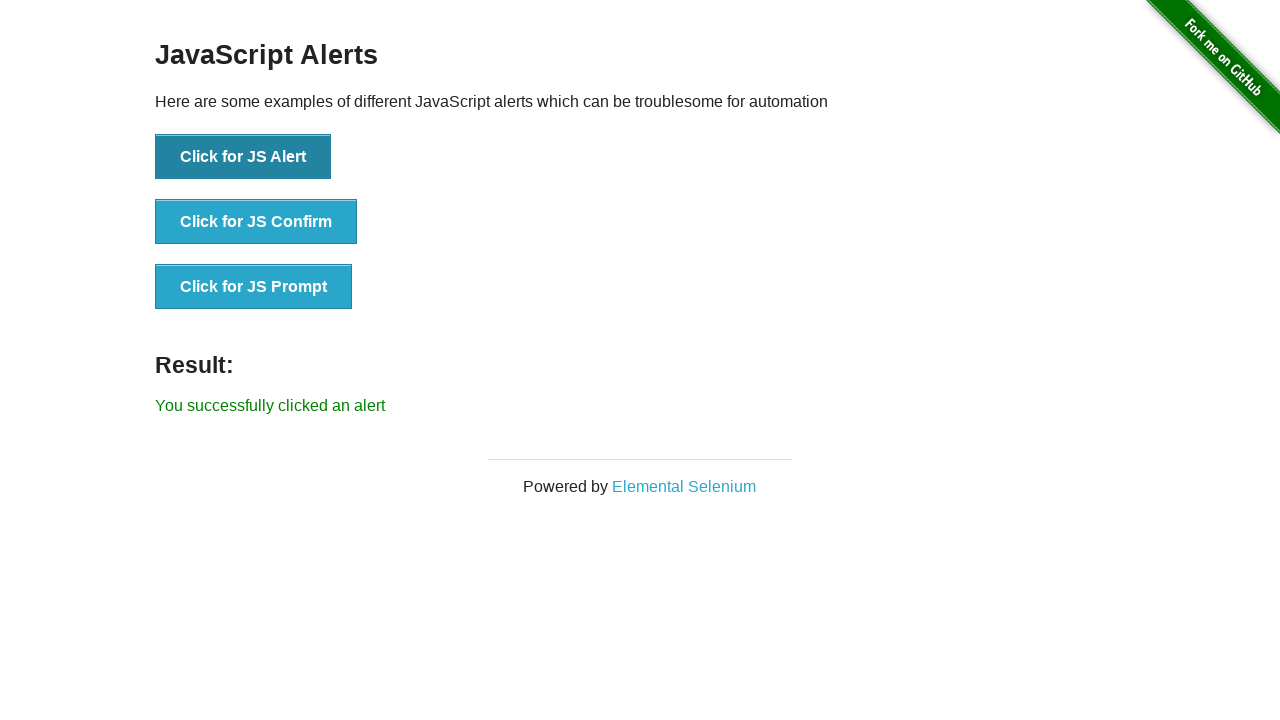

Clicked button to trigger JavaScript confirm dialog at (256, 222) on [onclick='jsConfirm()']
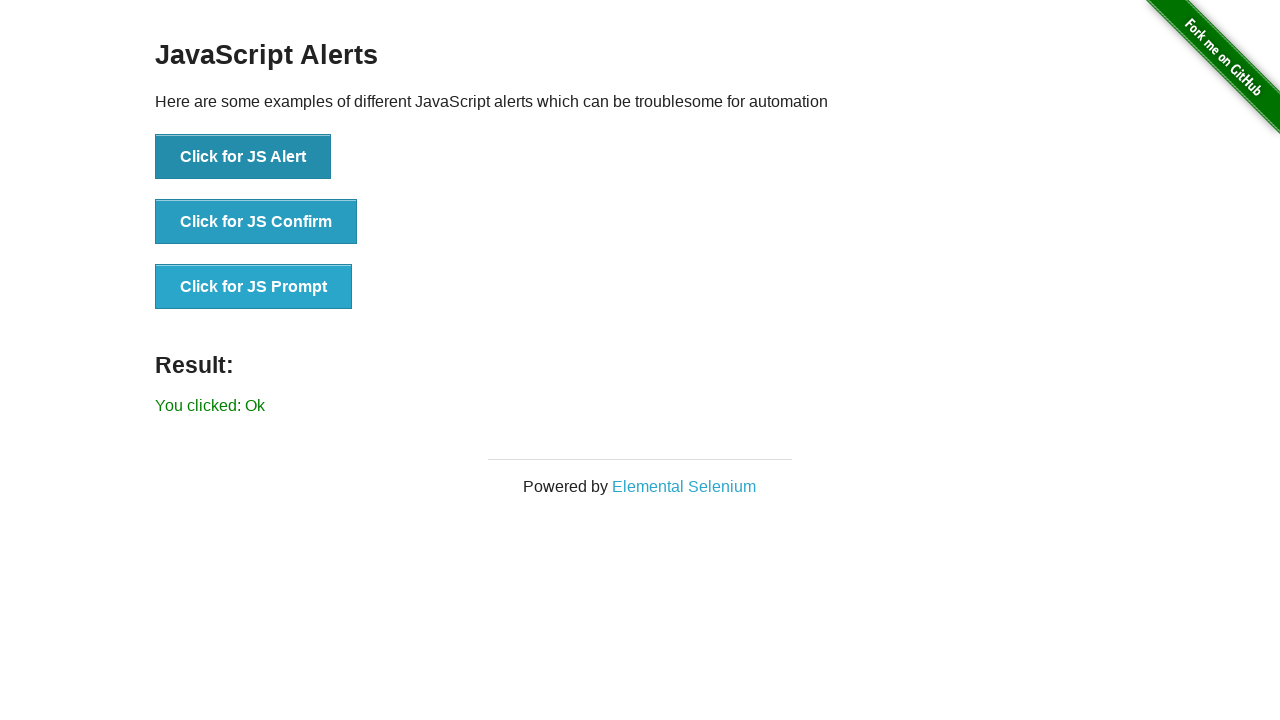

Set up dialog handler to dismiss confirm dialog
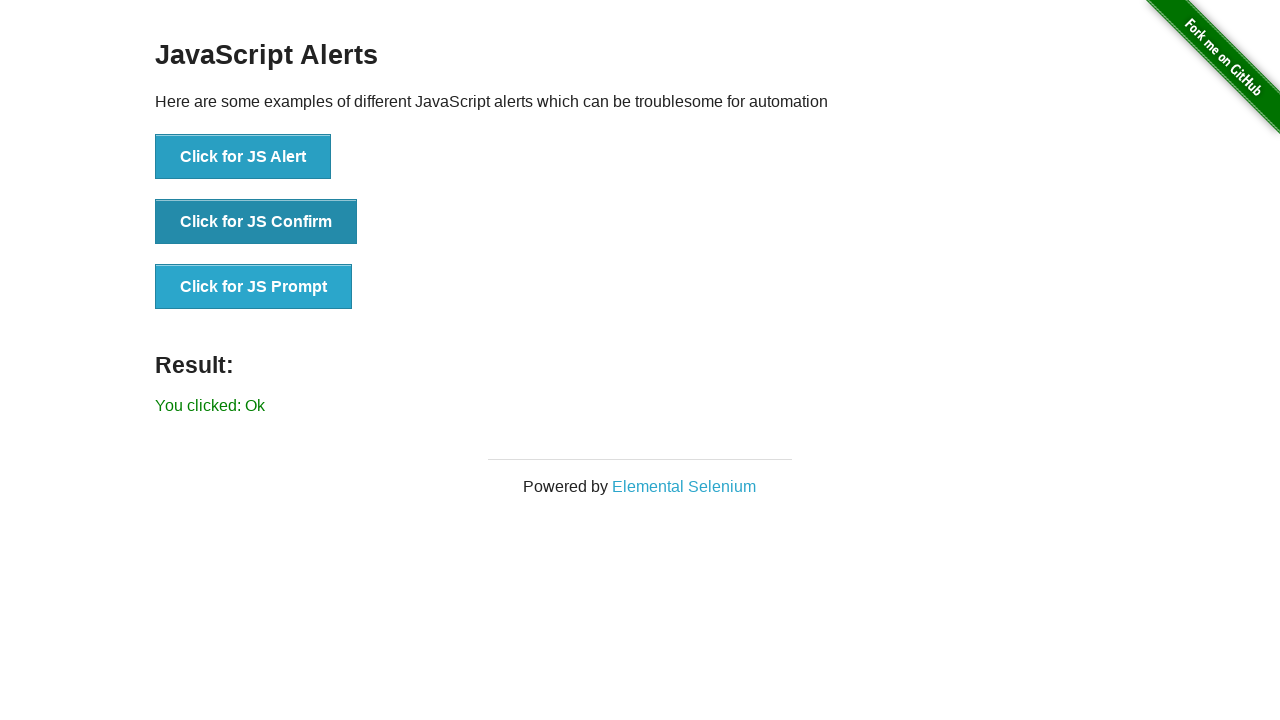

Confirm dialog result message appeared
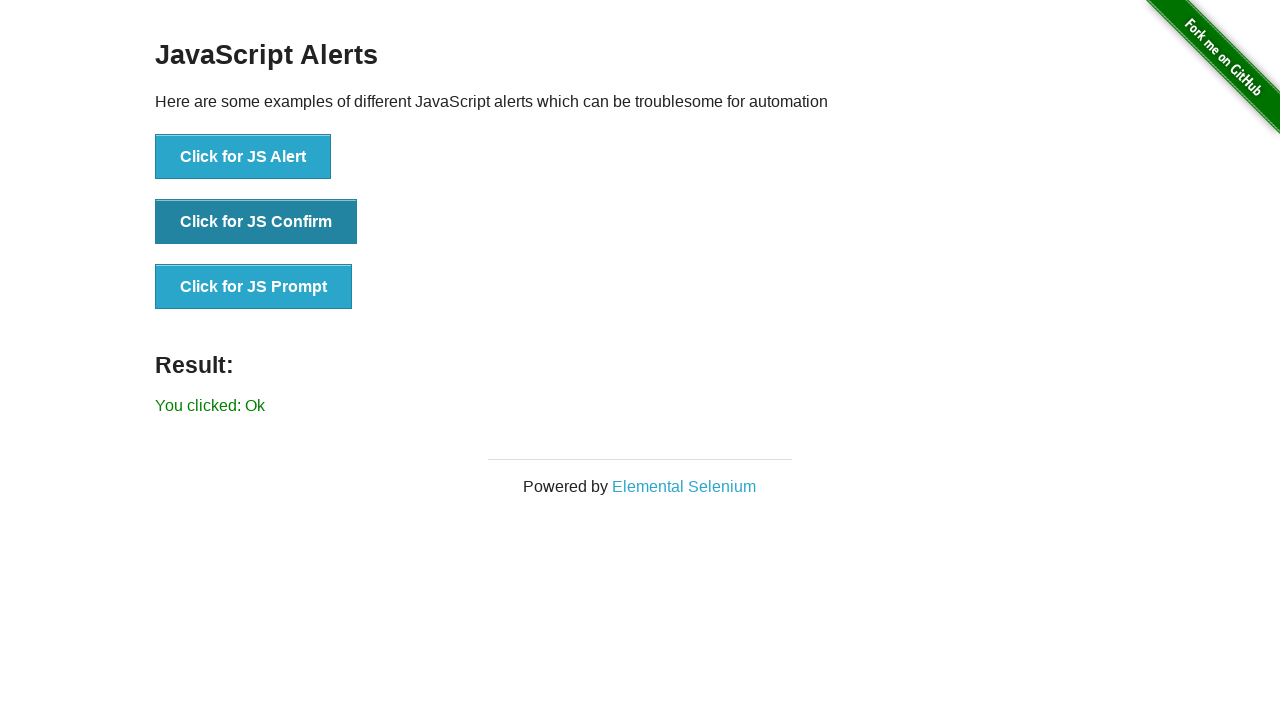

Set up dialog handler to accept prompt with text 'Hainv'
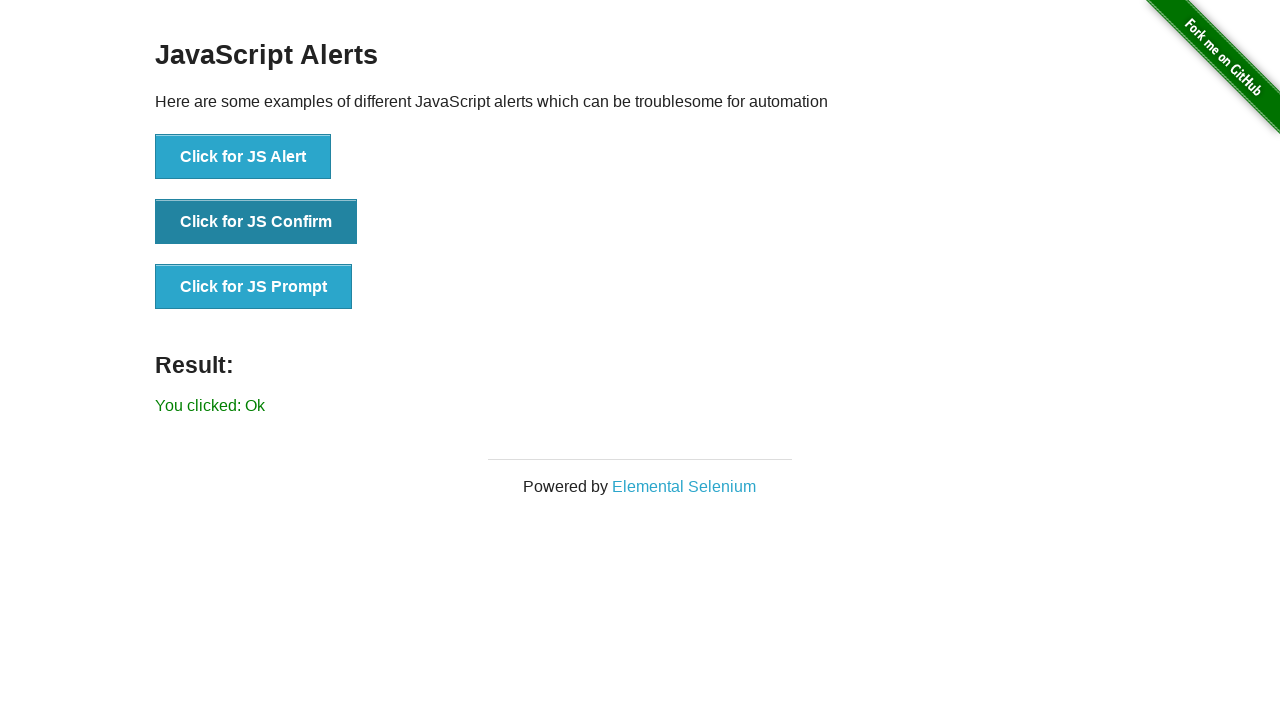

Clicked button to trigger JavaScript prompt dialog at (254, 287) on [onclick='jsPrompt()']
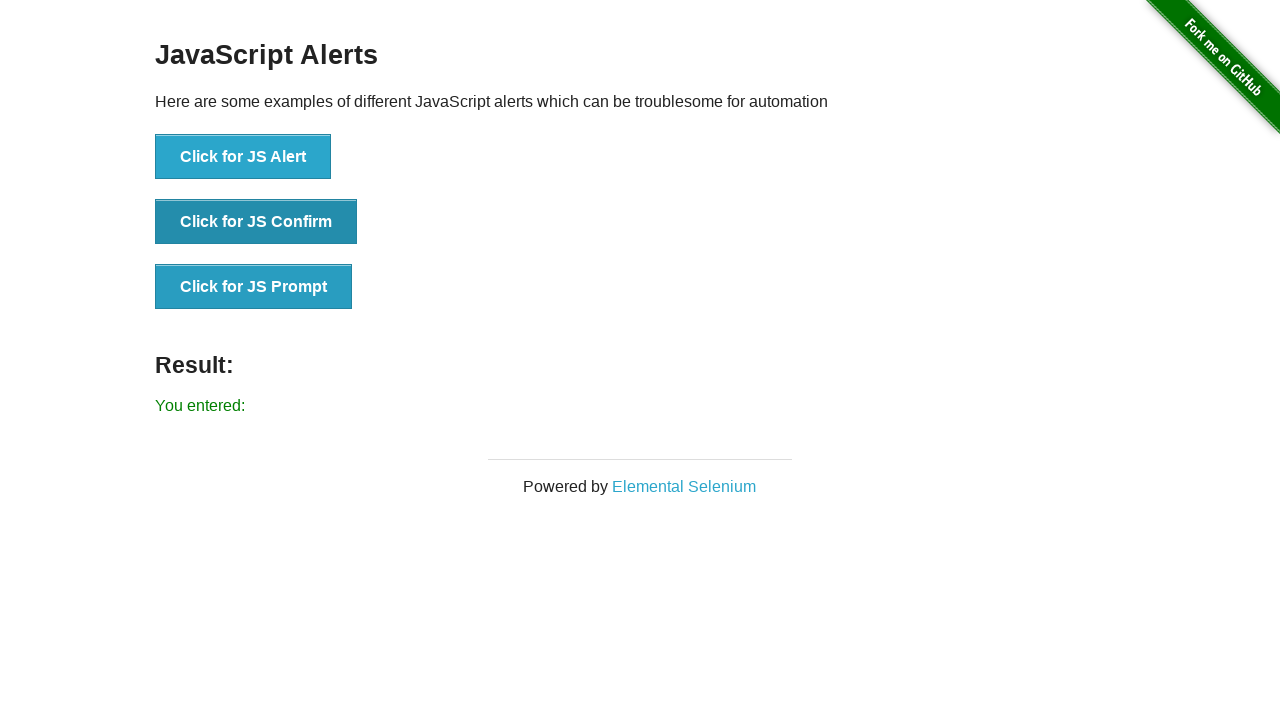

Prompt dialog result message appeared
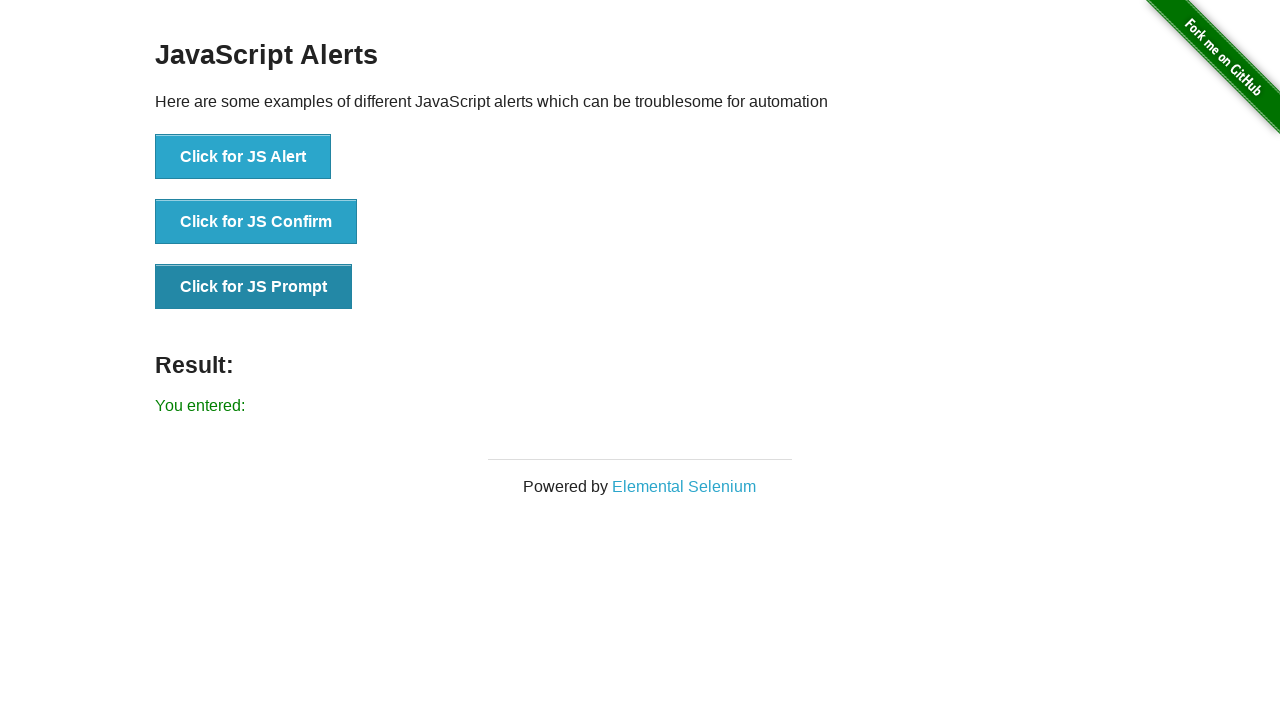

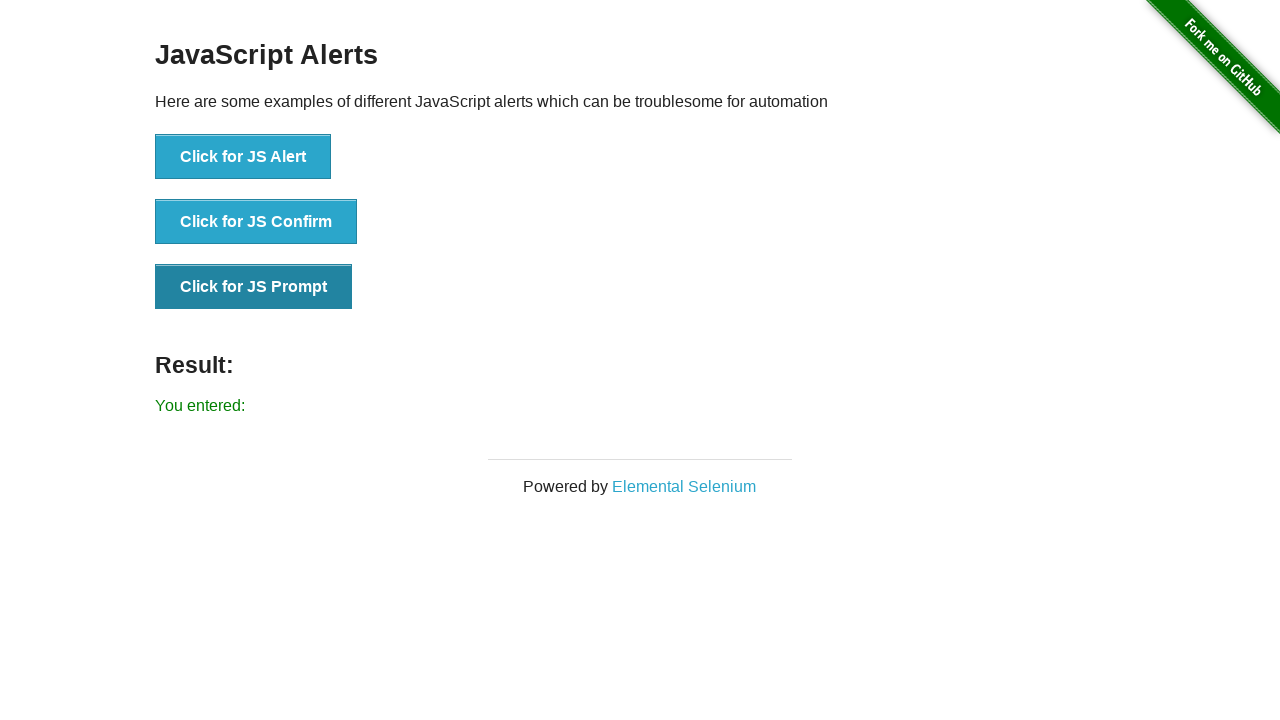